Tests drag-and-drop functionality by dragging an item from the left sortable list to the right sortable list using click-and-hold, move, and release actions.

Starting URL: http://jqueryui.com/resources/demos/sortable/connect-lists.html

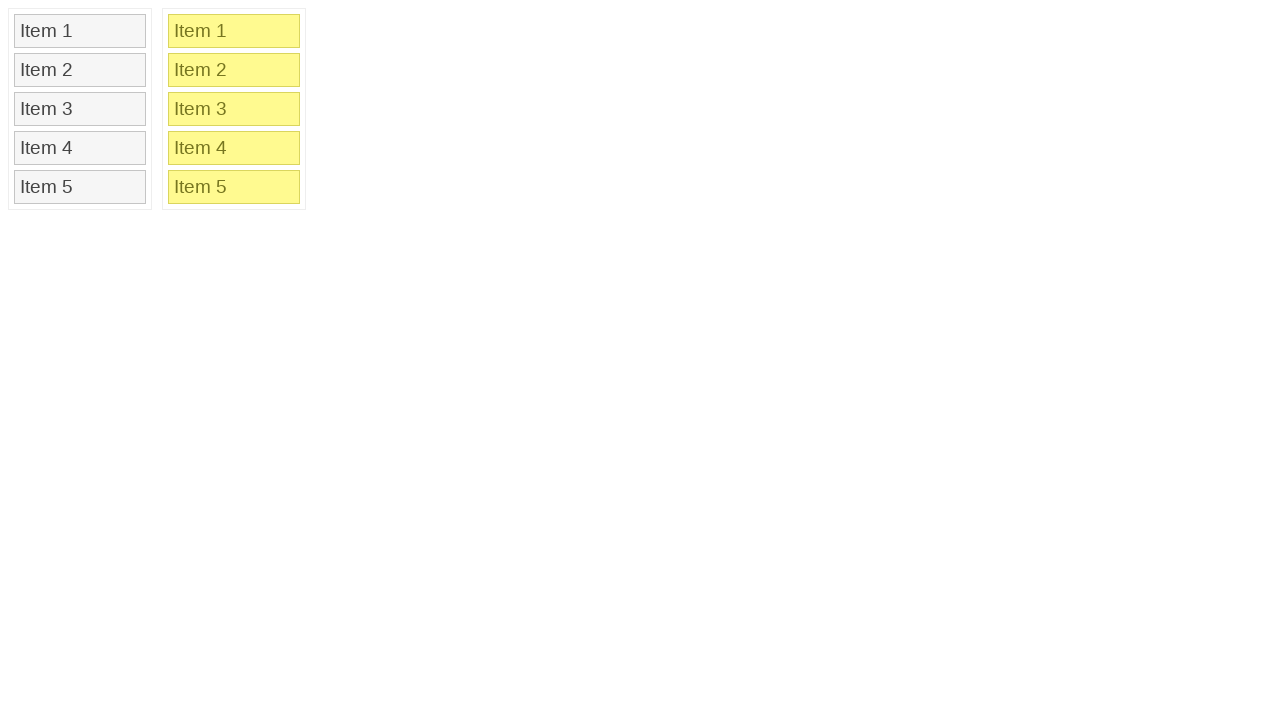

Waited for left sortable list (#sortable1) to load
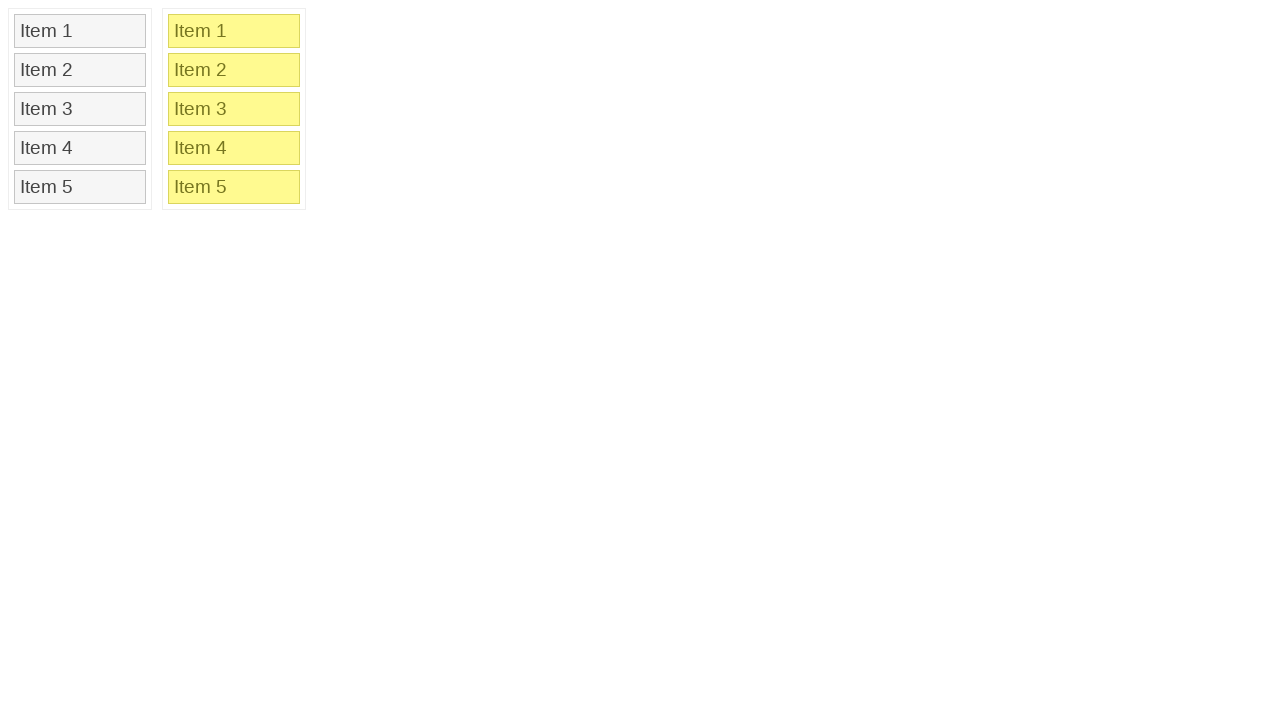

Waited for right sortable list (#sortable2) to load
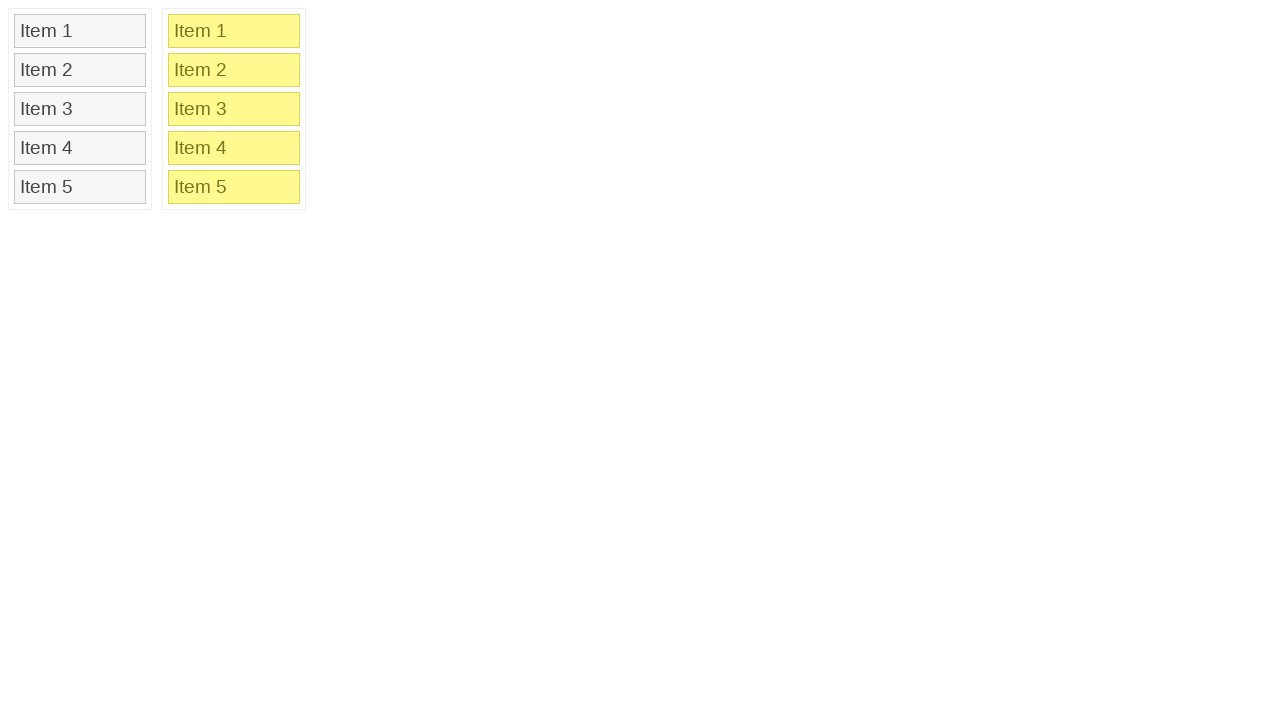

Located source element (3rd item in left sortable list)
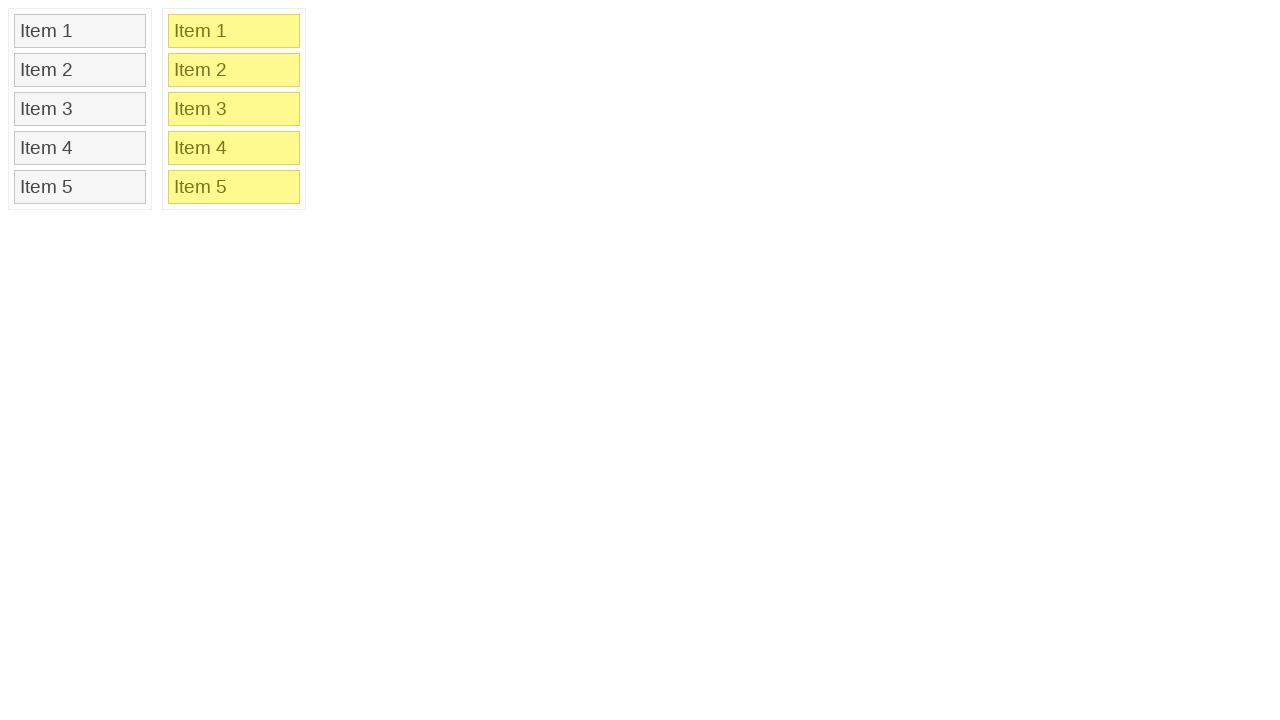

Located target element (2nd item in right sortable list)
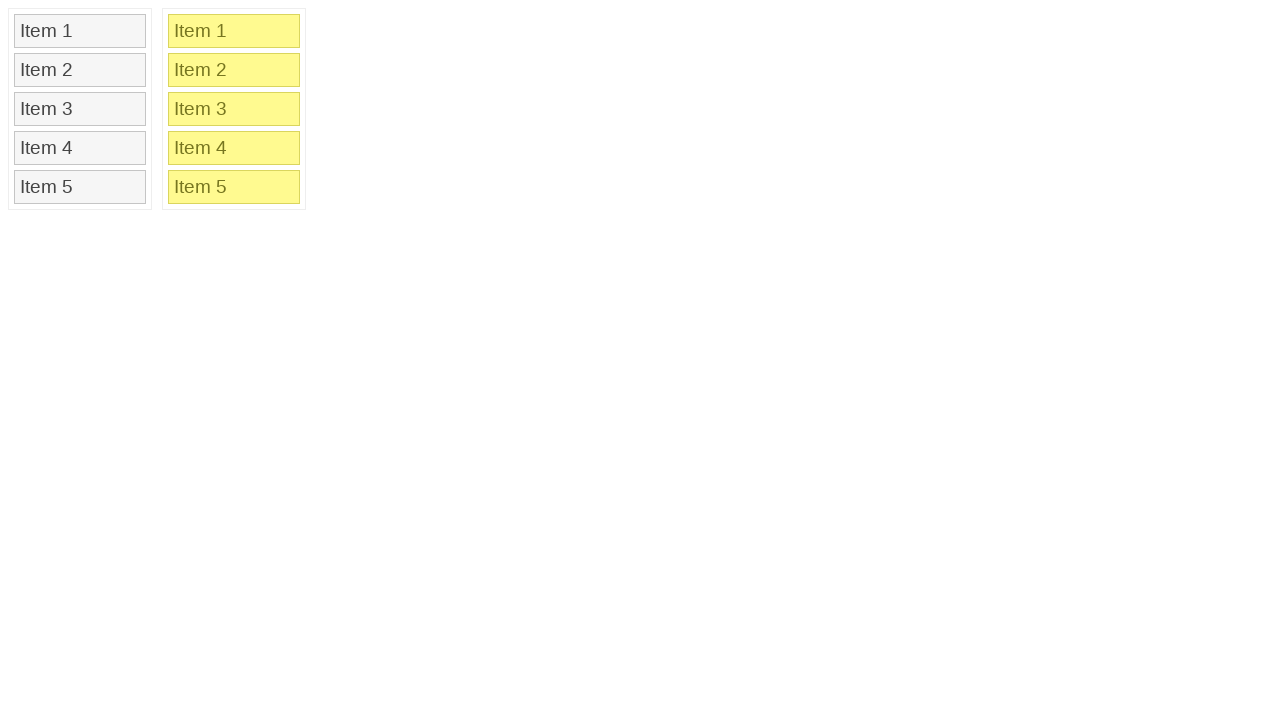

Dragged 3rd item from left list to 2nd position in right list at (234, 70)
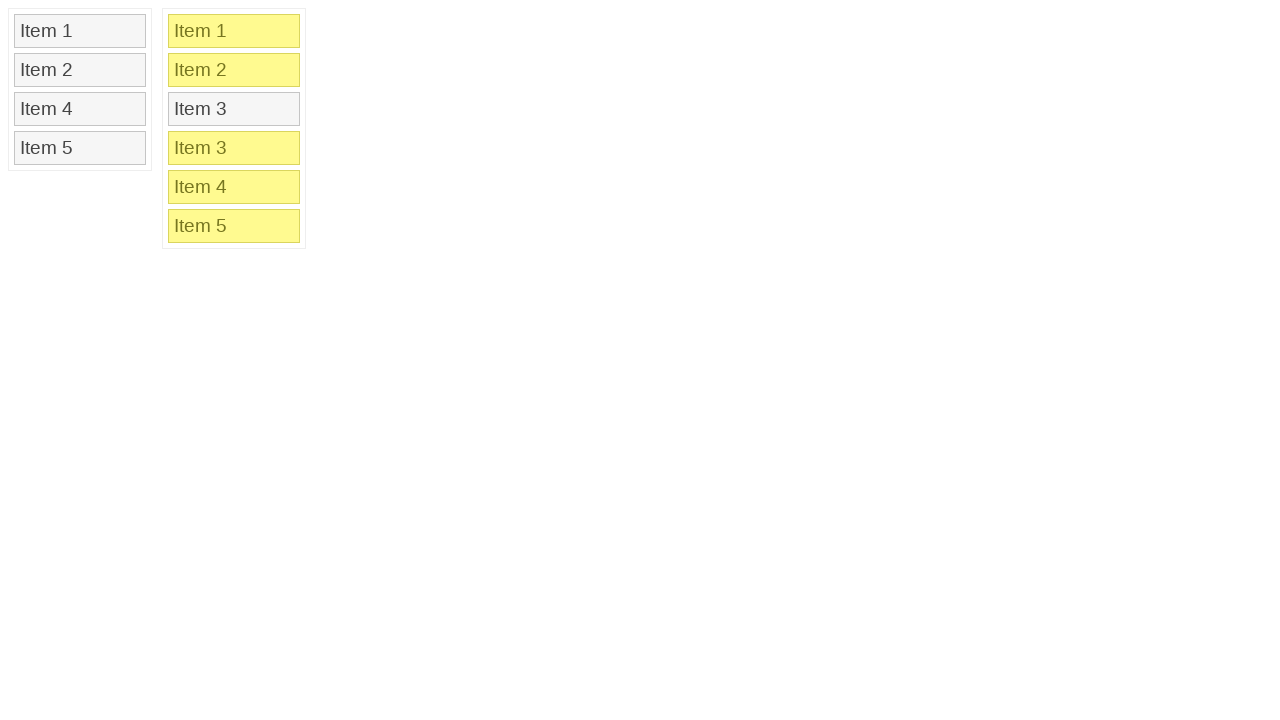

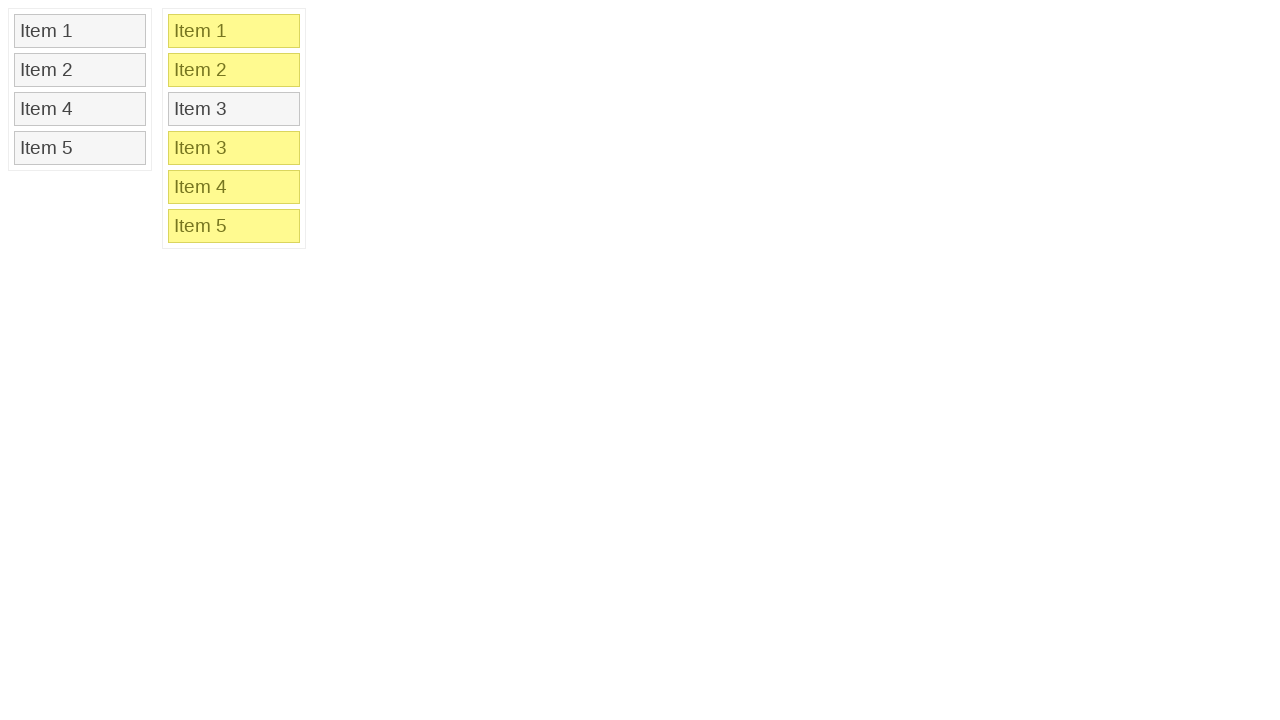